Tests that entering an empty string removes the todo item

Starting URL: https://demo.playwright.dev/todomvc

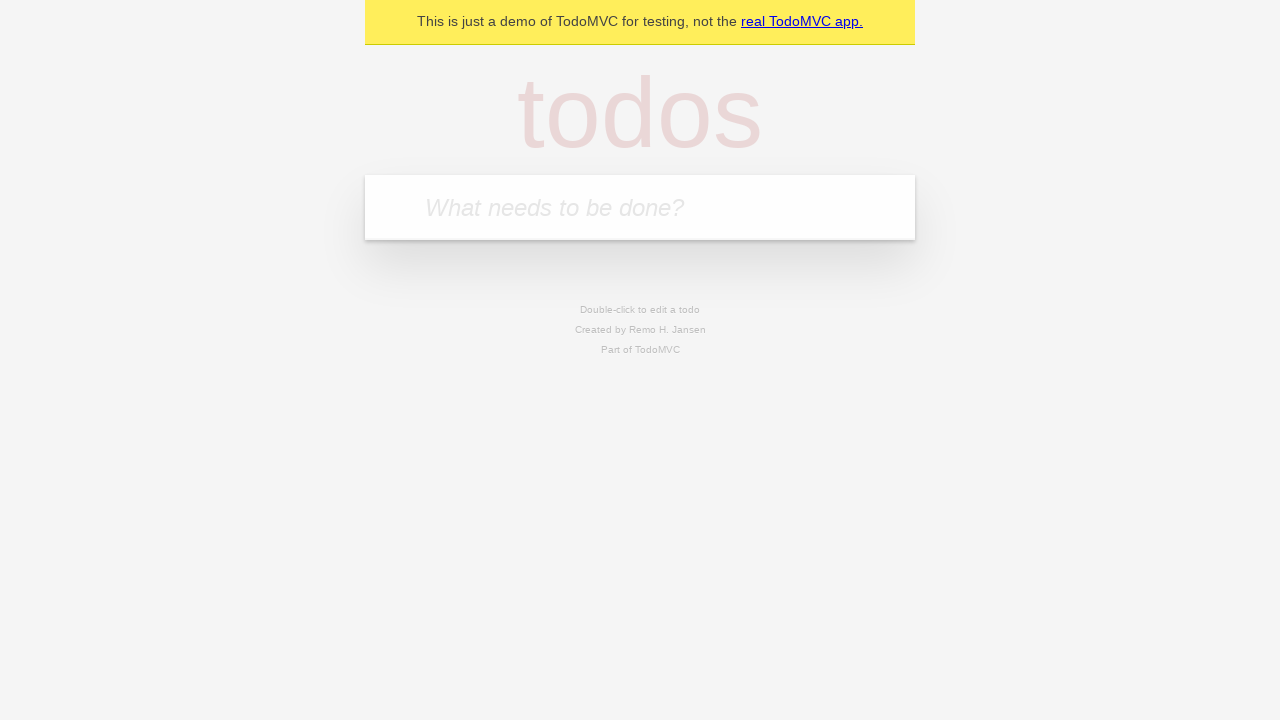

Filled todo input with 'buy some cheese' on internal:attr=[placeholder="What needs to be done?"i]
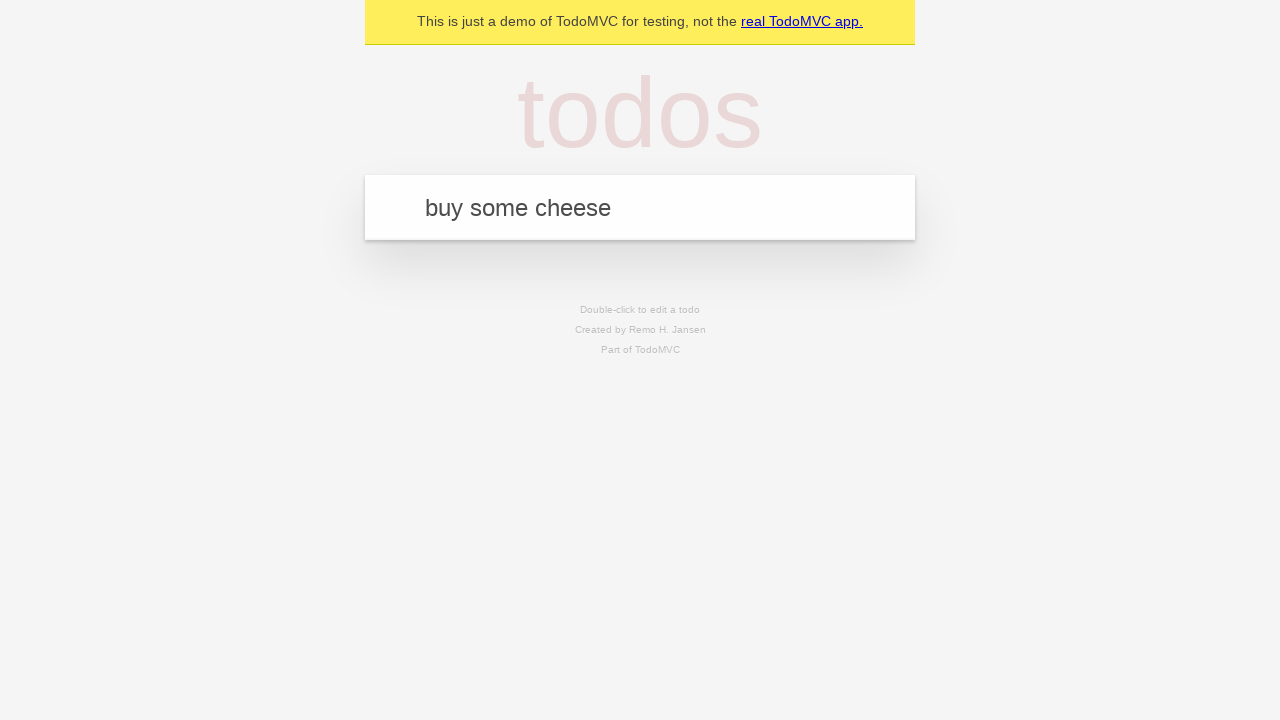

Pressed Enter to add todo item 'buy some cheese' on internal:attr=[placeholder="What needs to be done?"i]
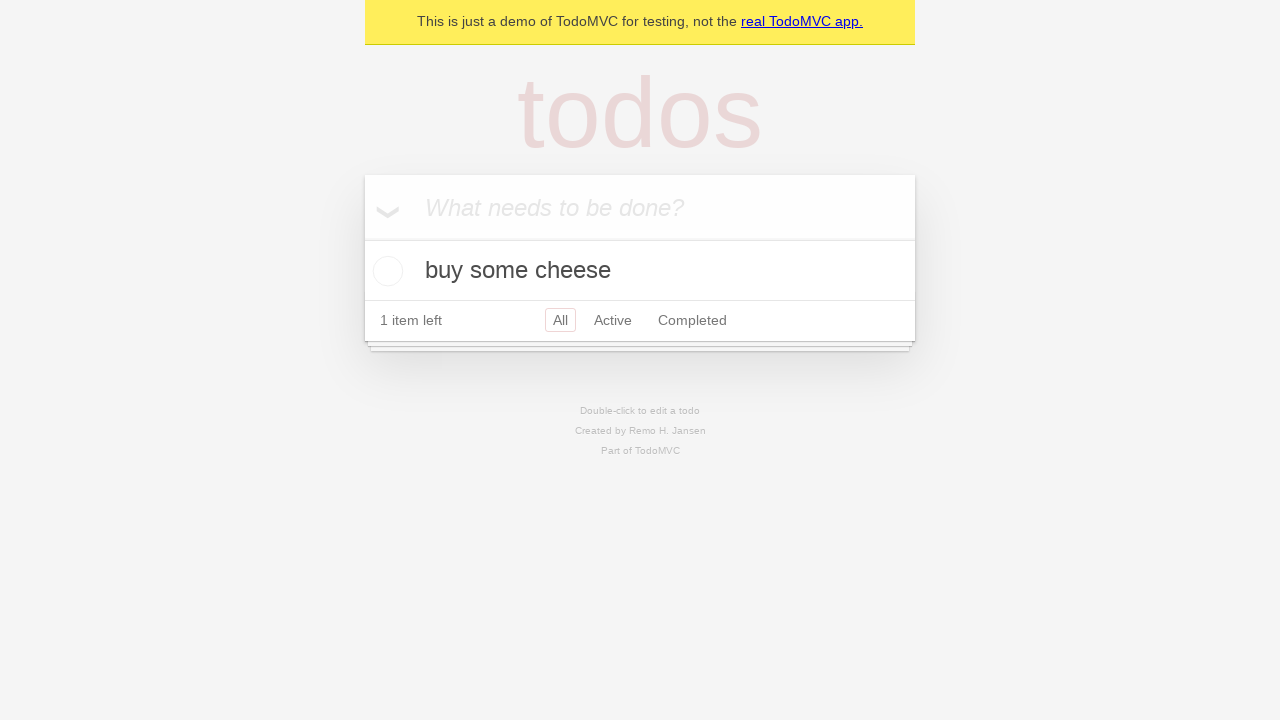

Filled todo input with 'feed the cat' on internal:attr=[placeholder="What needs to be done?"i]
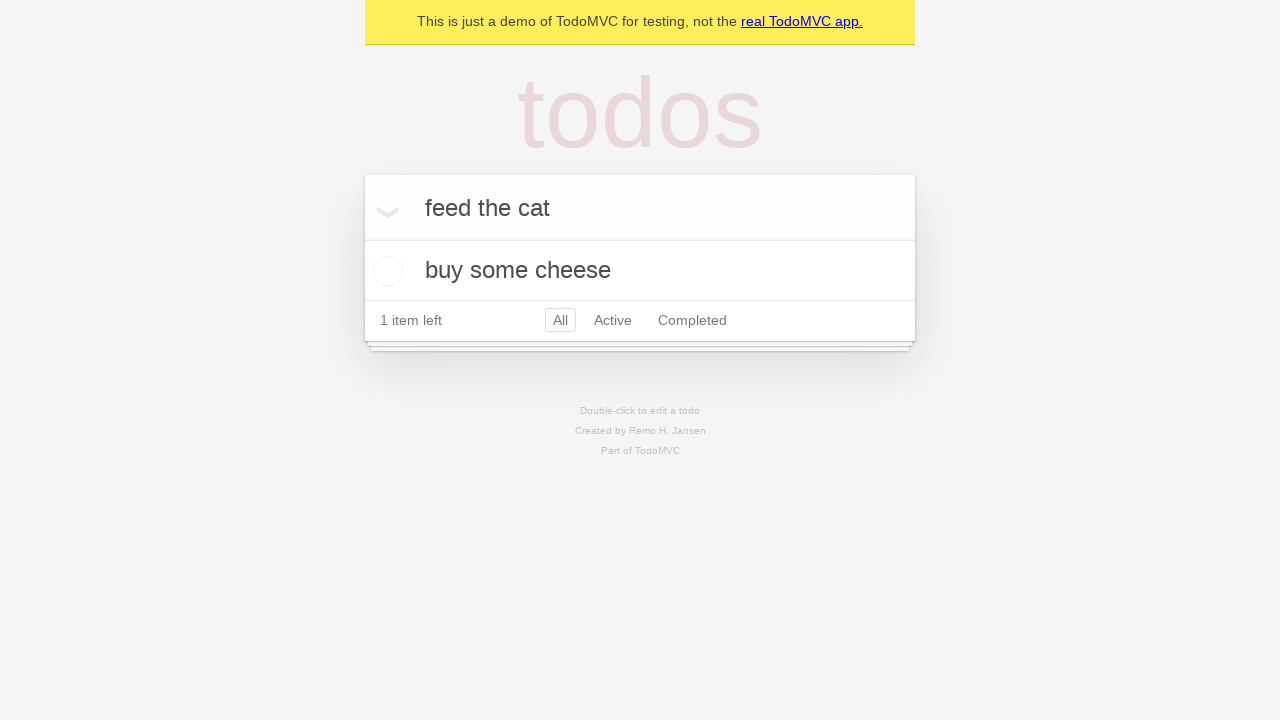

Pressed Enter to add todo item 'feed the cat' on internal:attr=[placeholder="What needs to be done?"i]
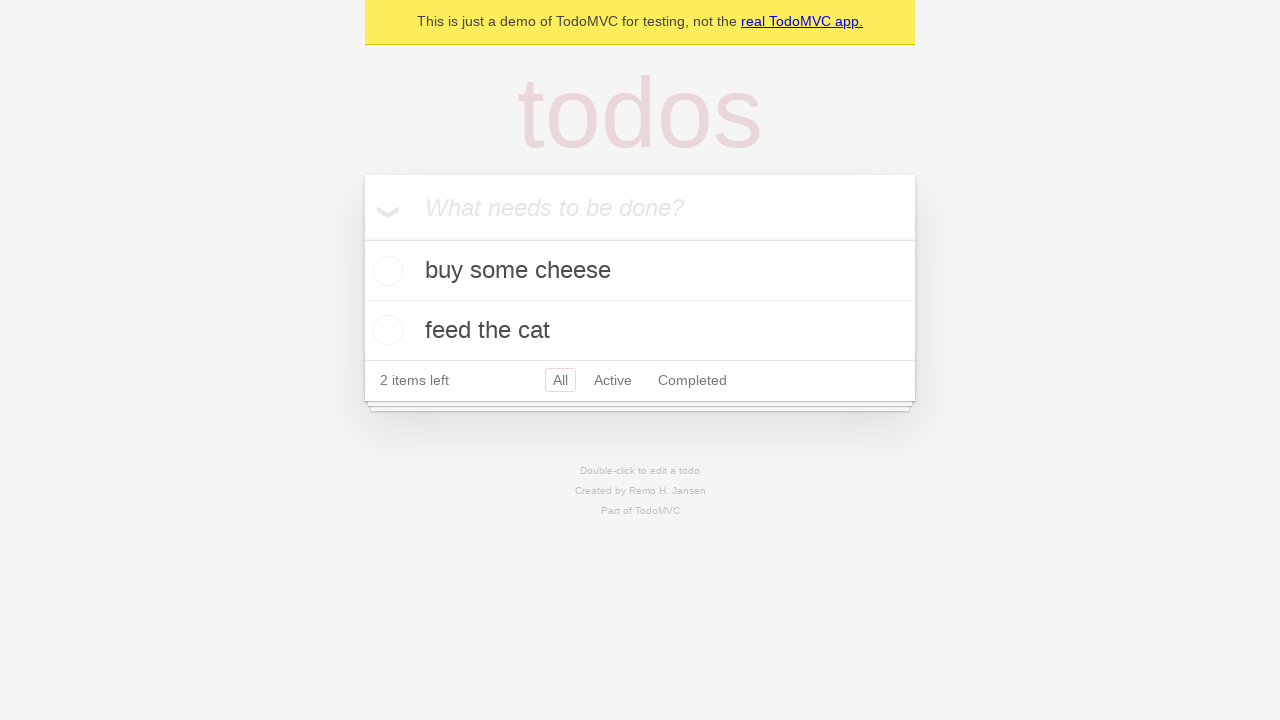

Filled todo input with 'book a doctors appointment' on internal:attr=[placeholder="What needs to be done?"i]
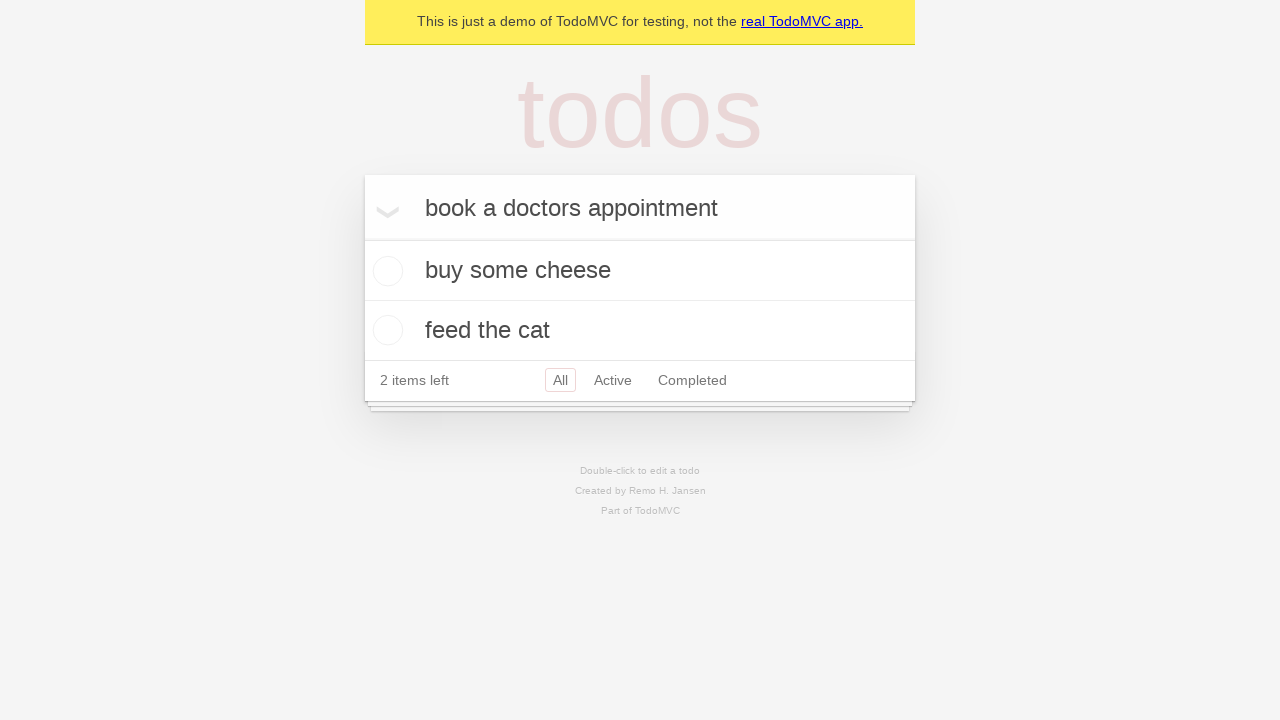

Pressed Enter to add todo item 'book a doctors appointment' on internal:attr=[placeholder="What needs to be done?"i]
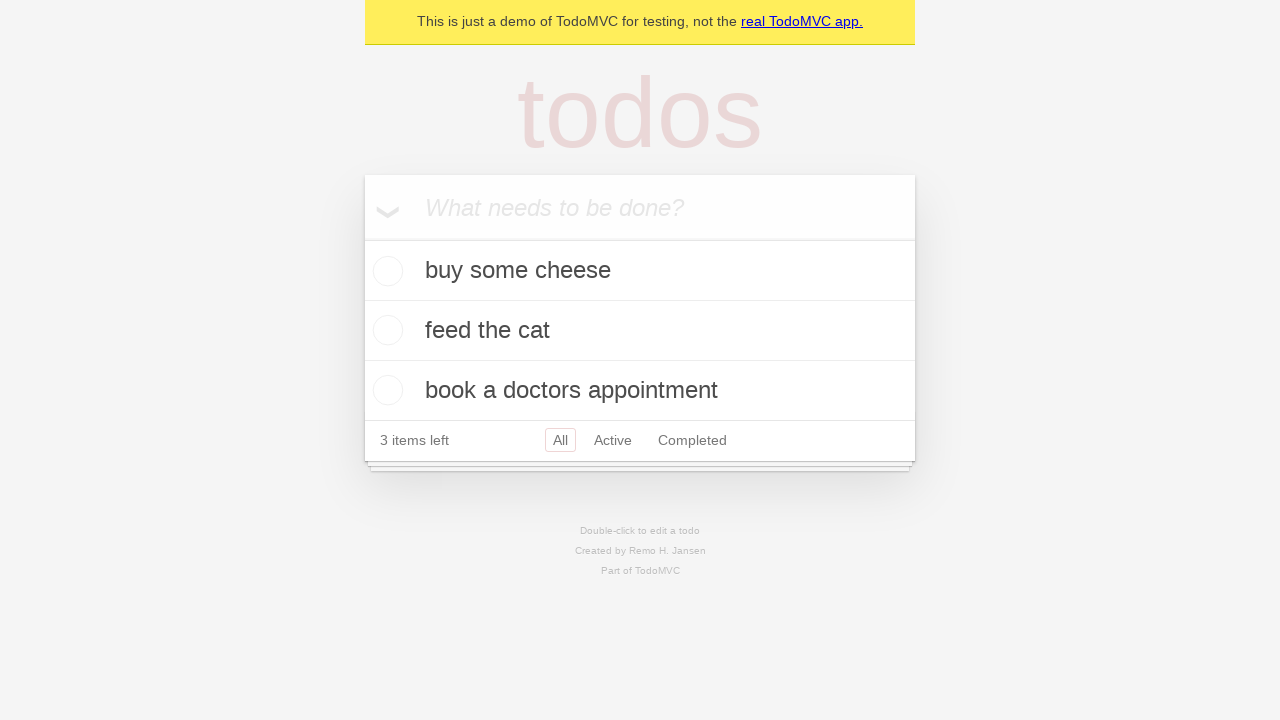

Waited for third todo item to be visible
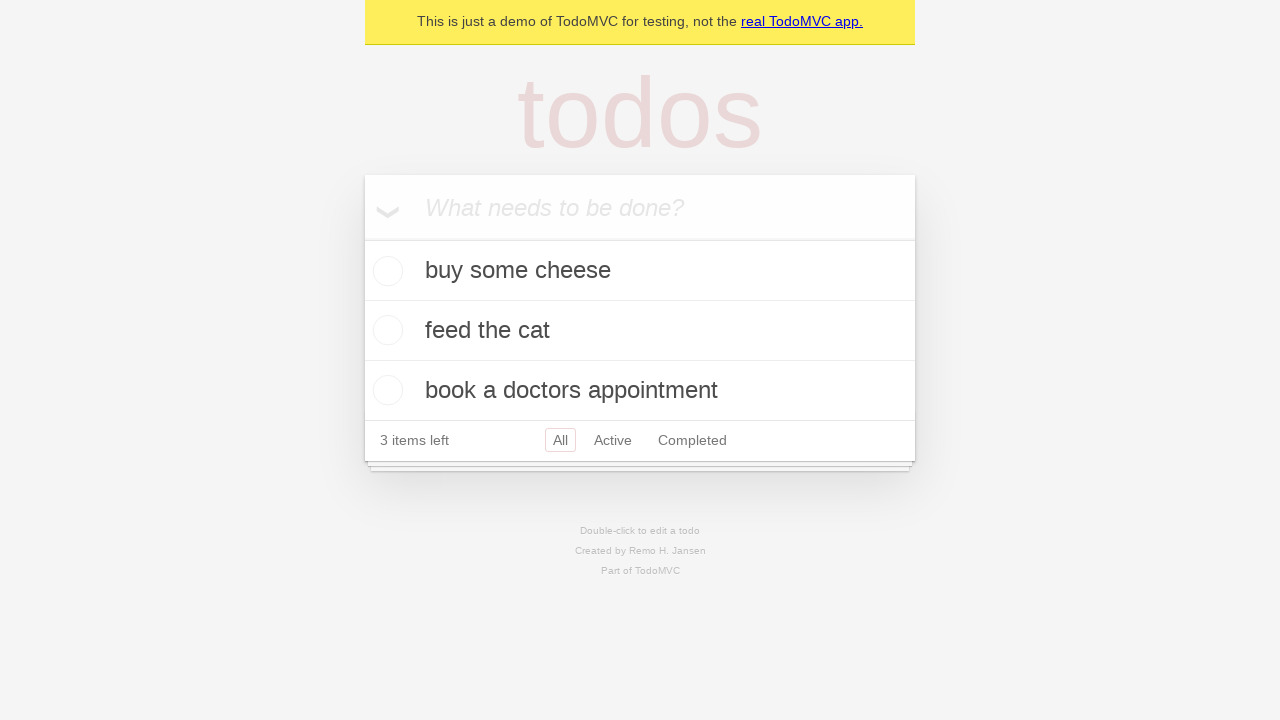

Double-clicked second todo item to enter edit mode at (640, 331) on [data-testid='todo-item'] >> nth=1
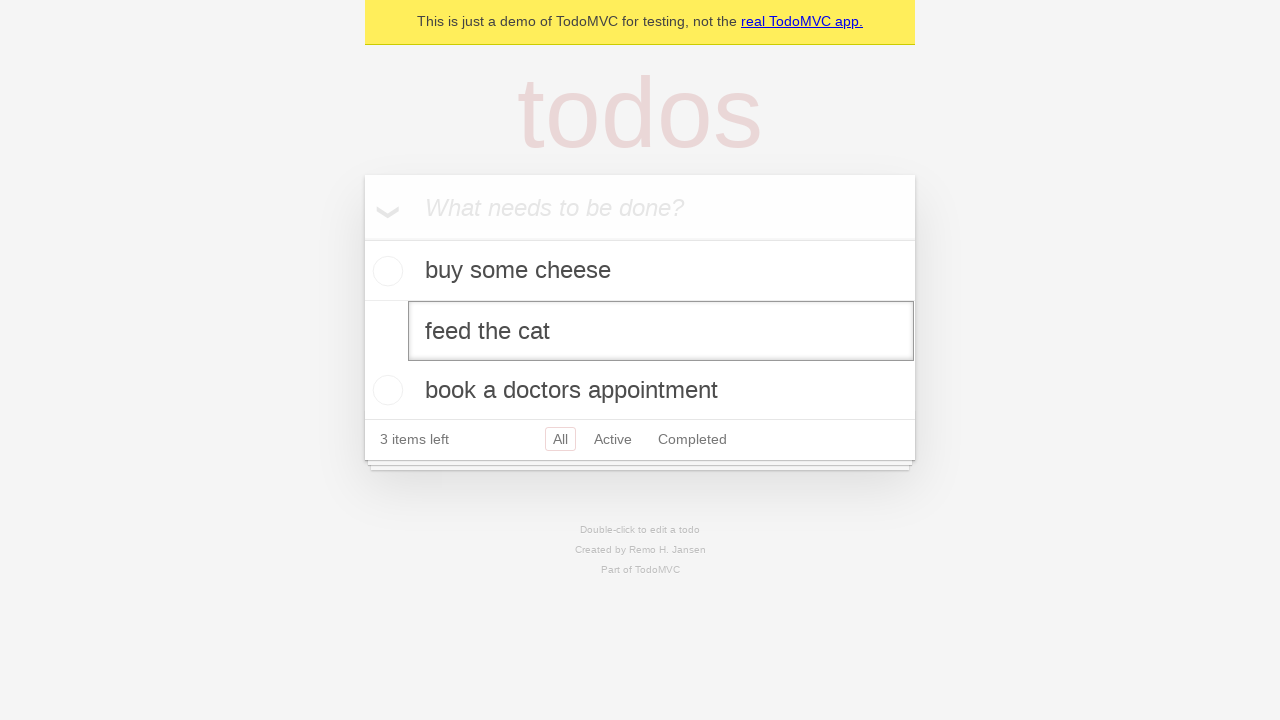

Cleared the edit input field to empty string on [data-testid='todo-item'] >> nth=1 >> internal:role=textbox[name="Edit"i]
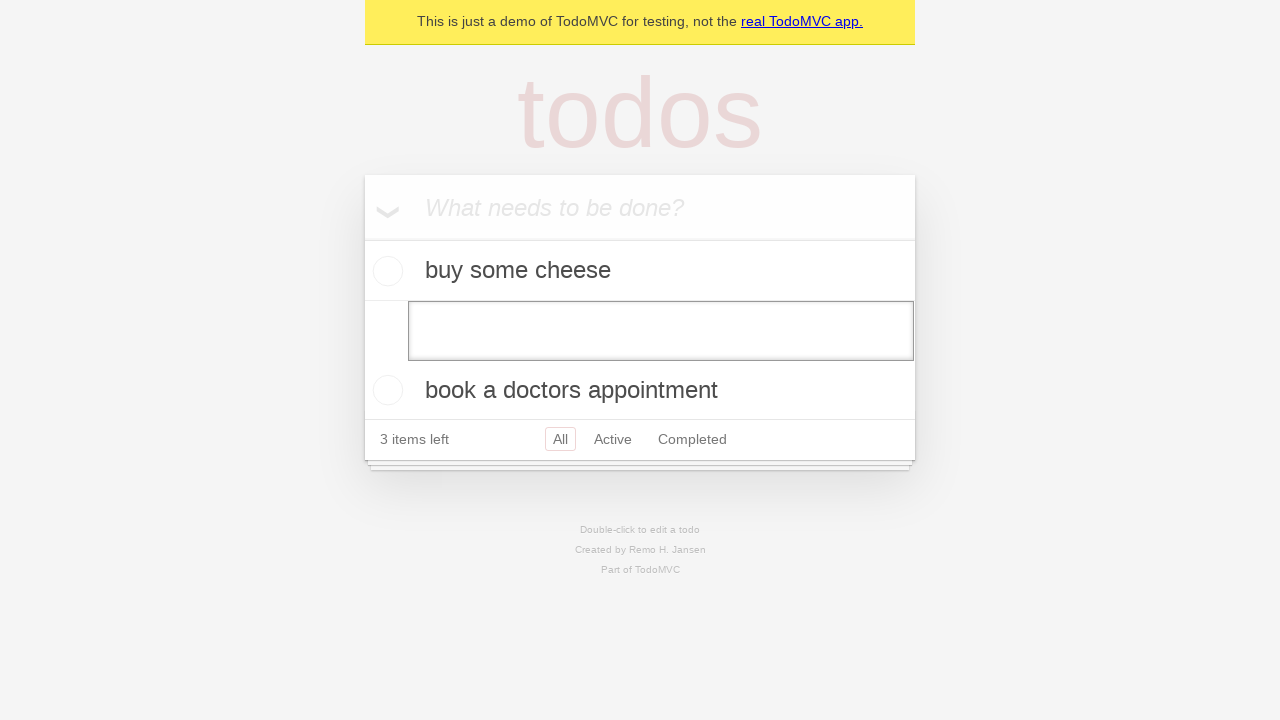

Pressed Enter to submit empty string and remove todo item on [data-testid='todo-item'] >> nth=1 >> internal:role=textbox[name="Edit"i]
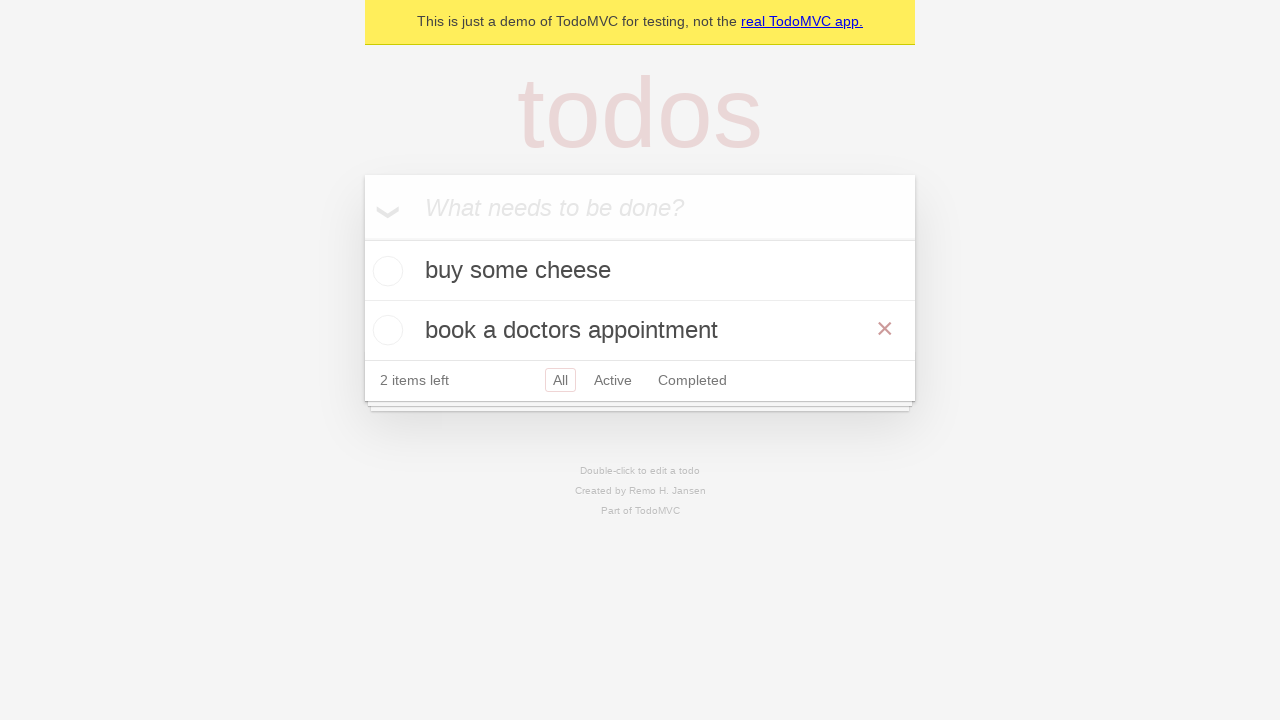

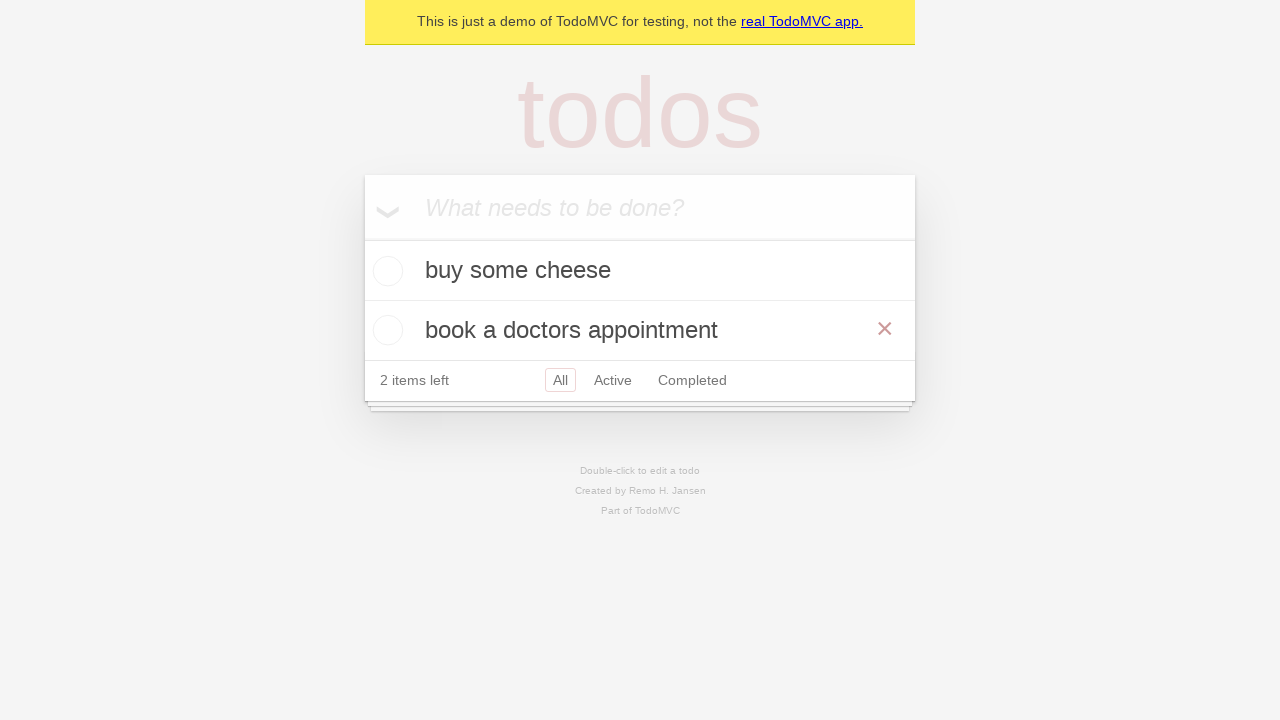